Clicks the login button using standard click method to demonstrate basic element clicking

Starting URL: https://portaldev.cms.gov/portal/

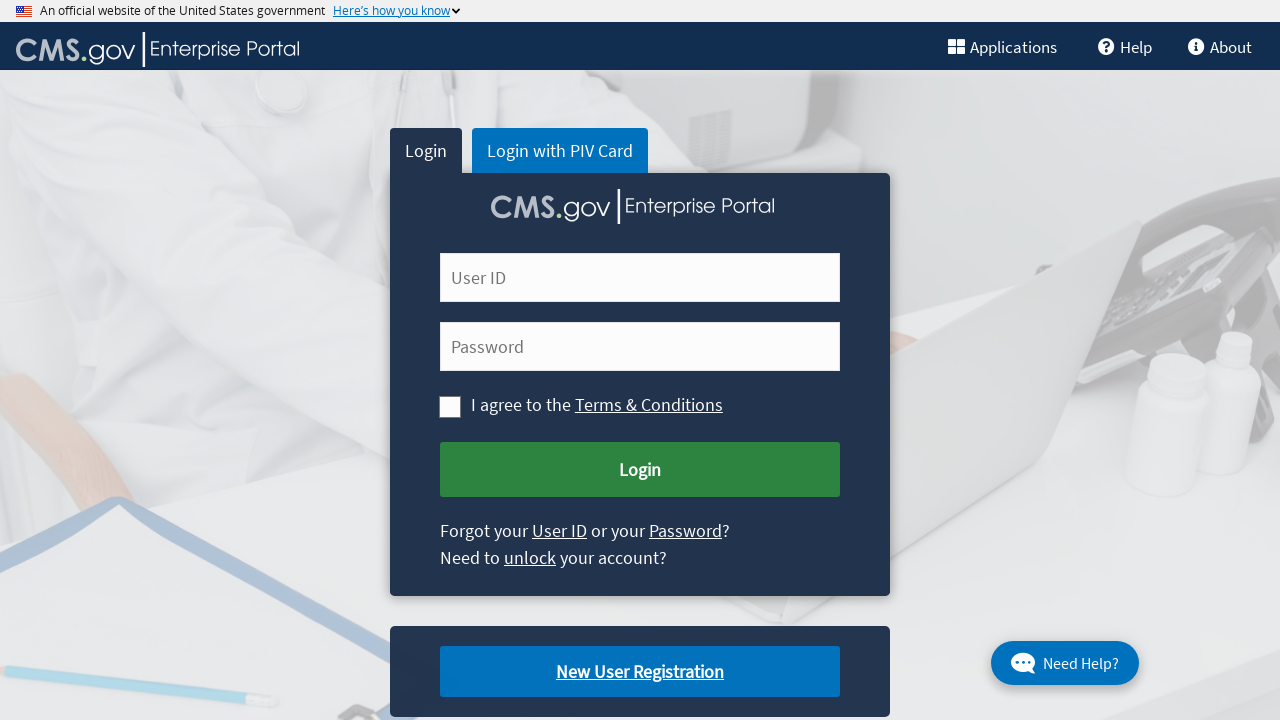

Clicked login button using standard click method at (640, 470) on #cms-login-submit
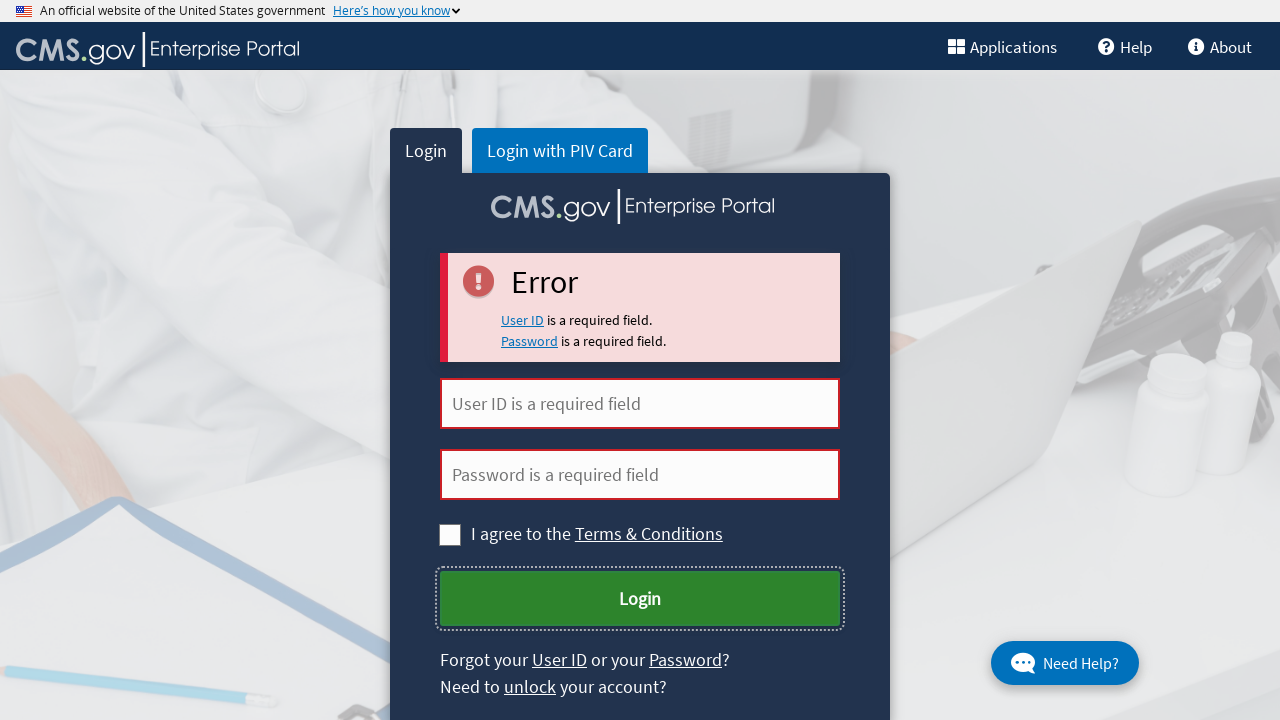

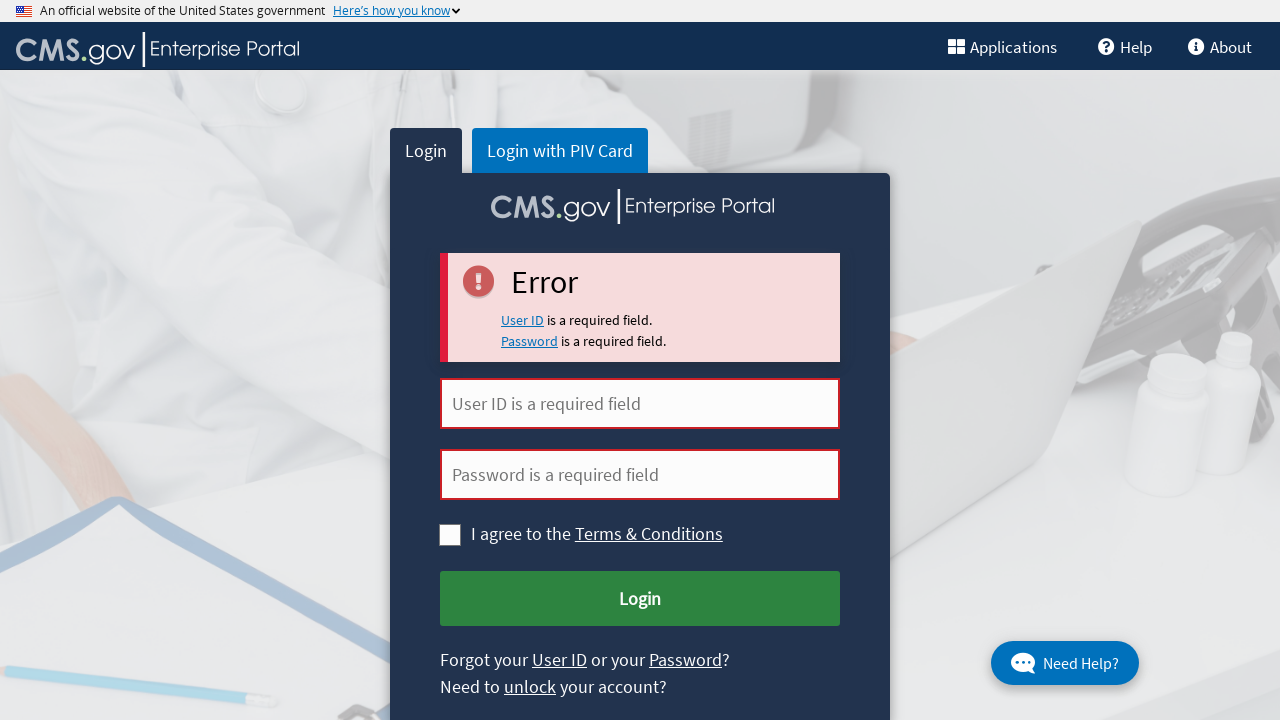